Tests various click actions including single click, double click, and right click on different button elements

Starting URL: http://sahitest.com/demo/clicks.htm

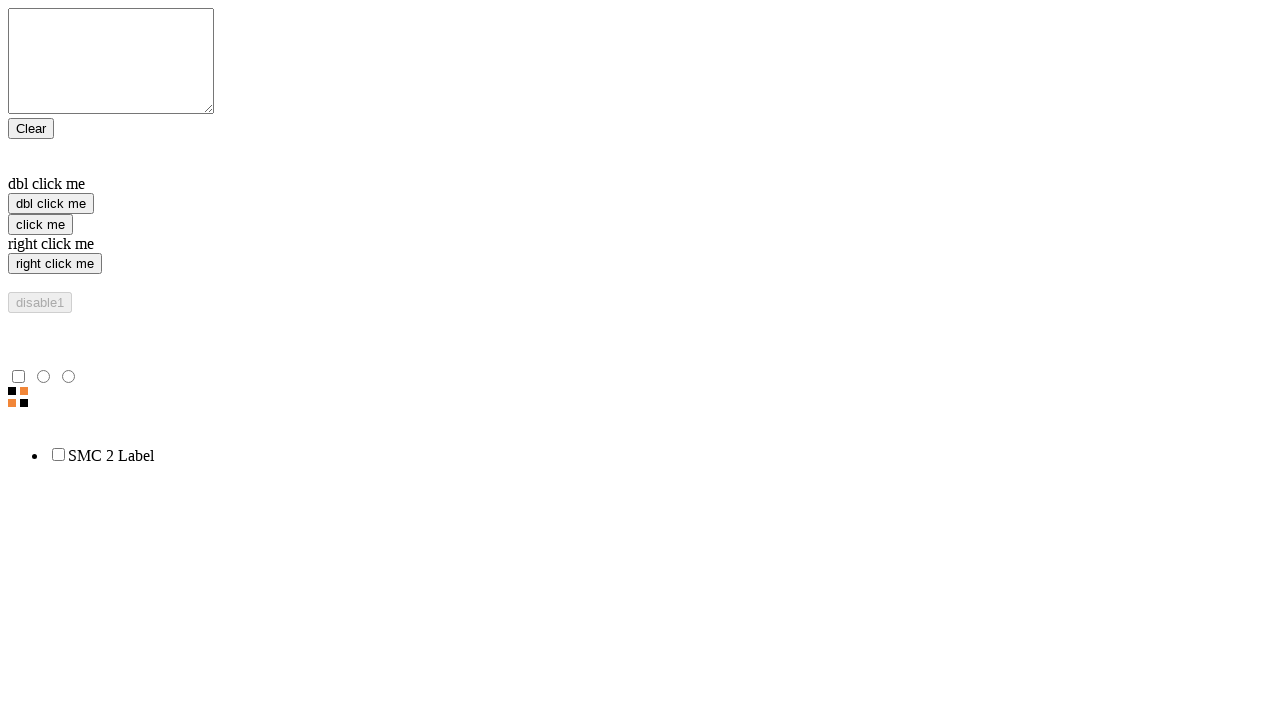

Clicked the 'click me' button at (40, 224) on input[value="click me"]
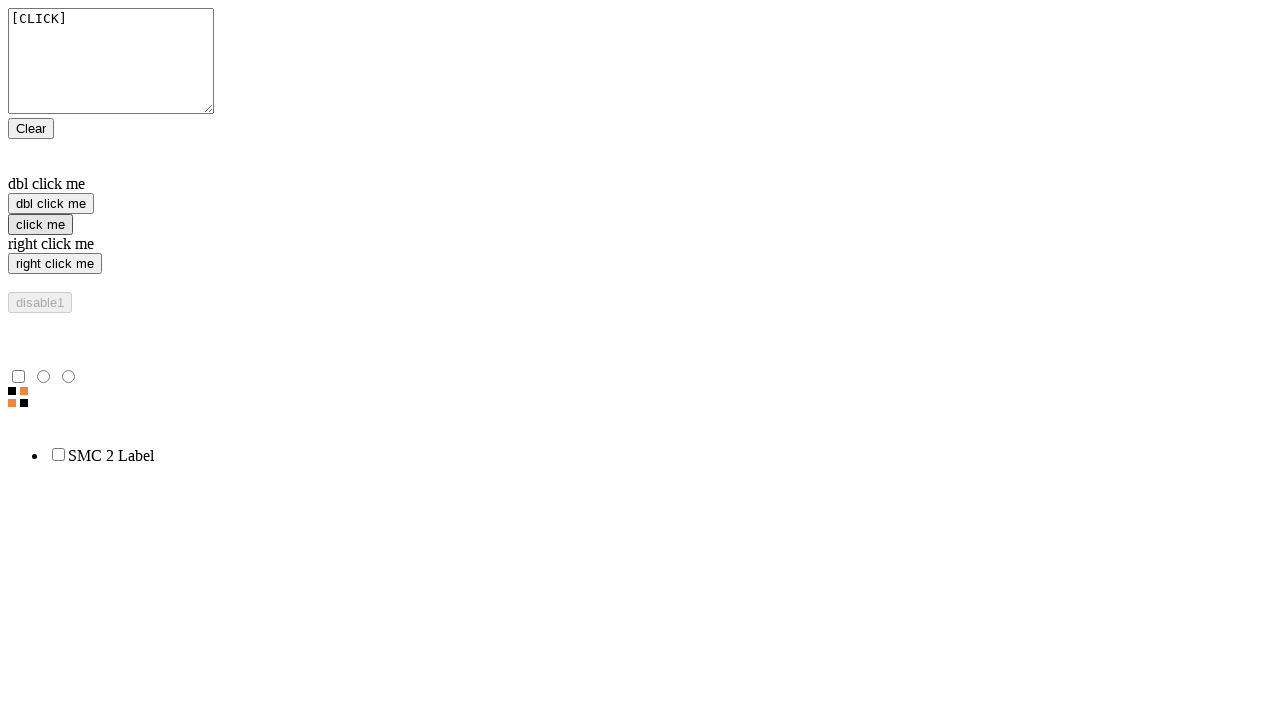

Right-clicked the 'right click me' button at (55, 264) on input[value="right click me"]
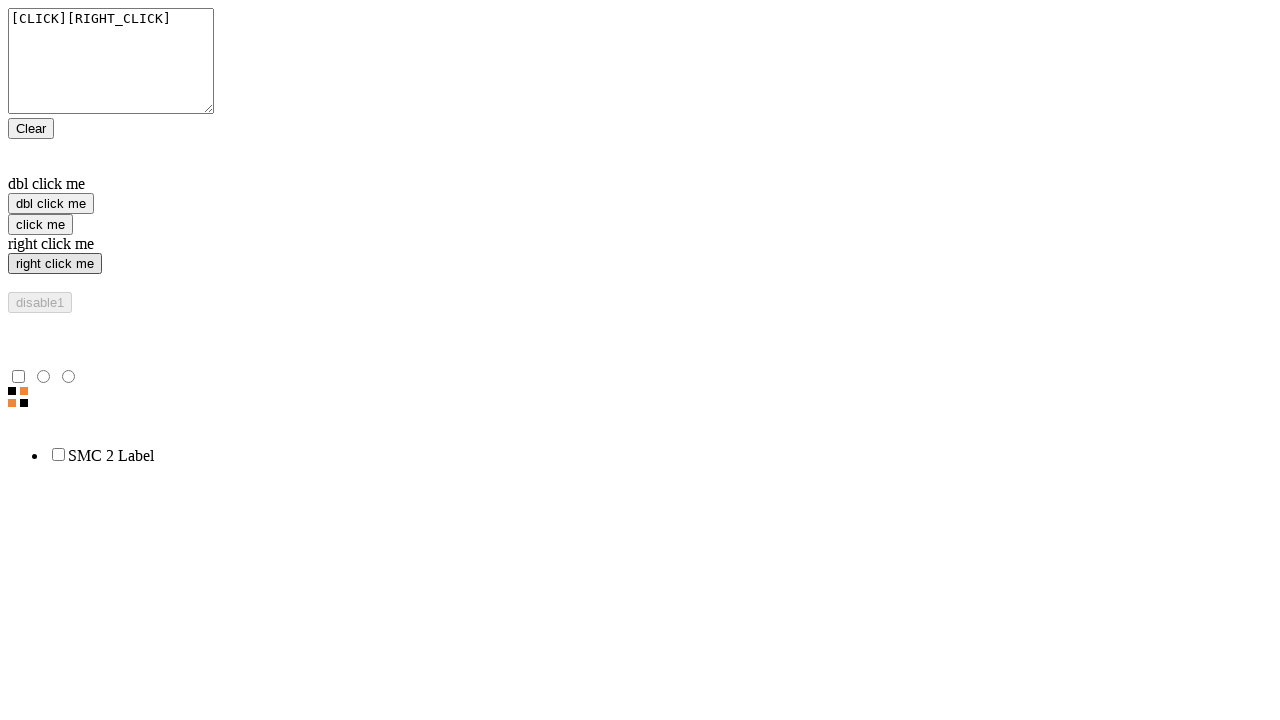

Double-clicked the 'dbl click me' button at (51, 204) on input[value="dbl click me"]
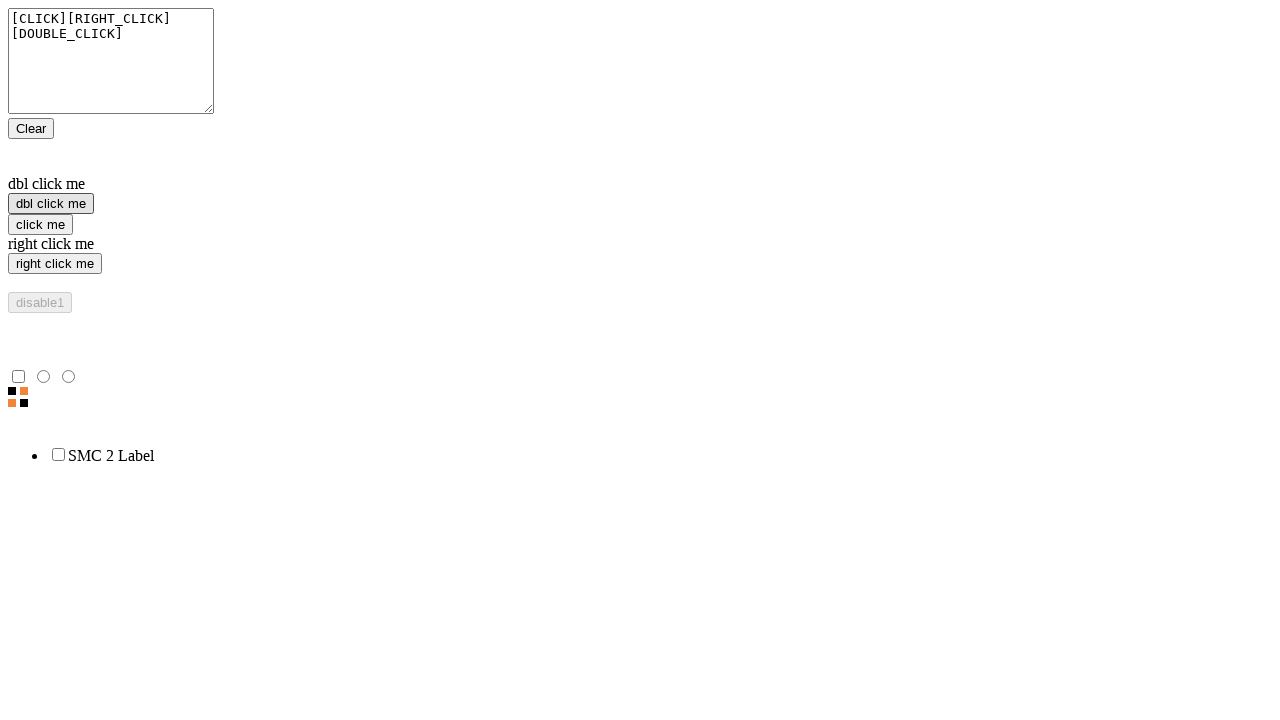

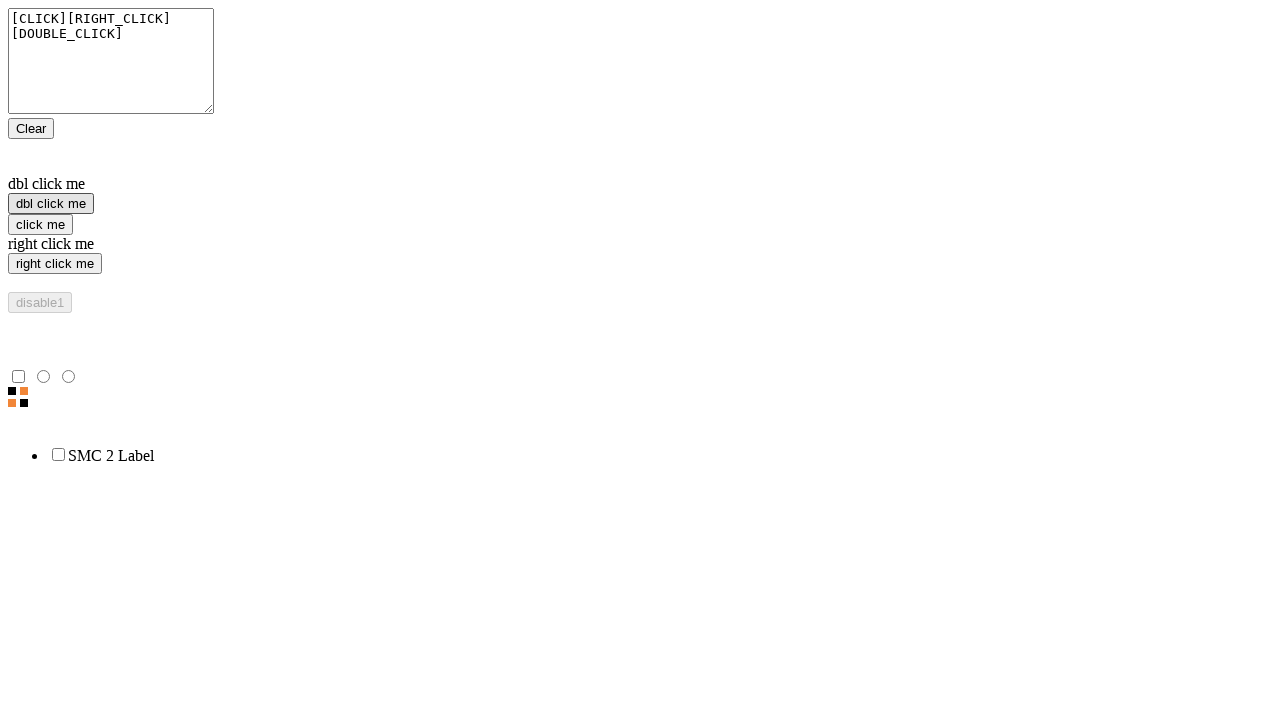